Tests working with multiple browser windows by clicking a link that opens a new window, then switching between the original and new windows using window handles order (first/last)

Starting URL: https://the-internet.herokuapp.com/windows

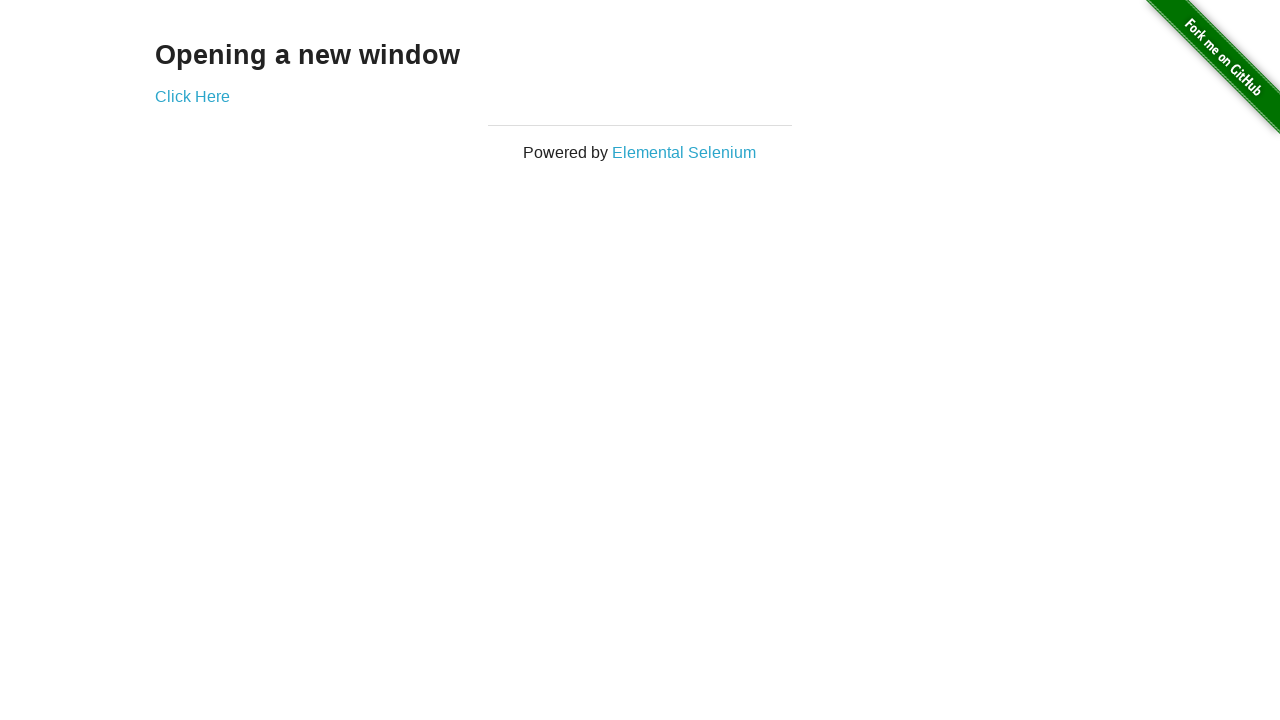

Clicked link to open new window at (192, 96) on .example a
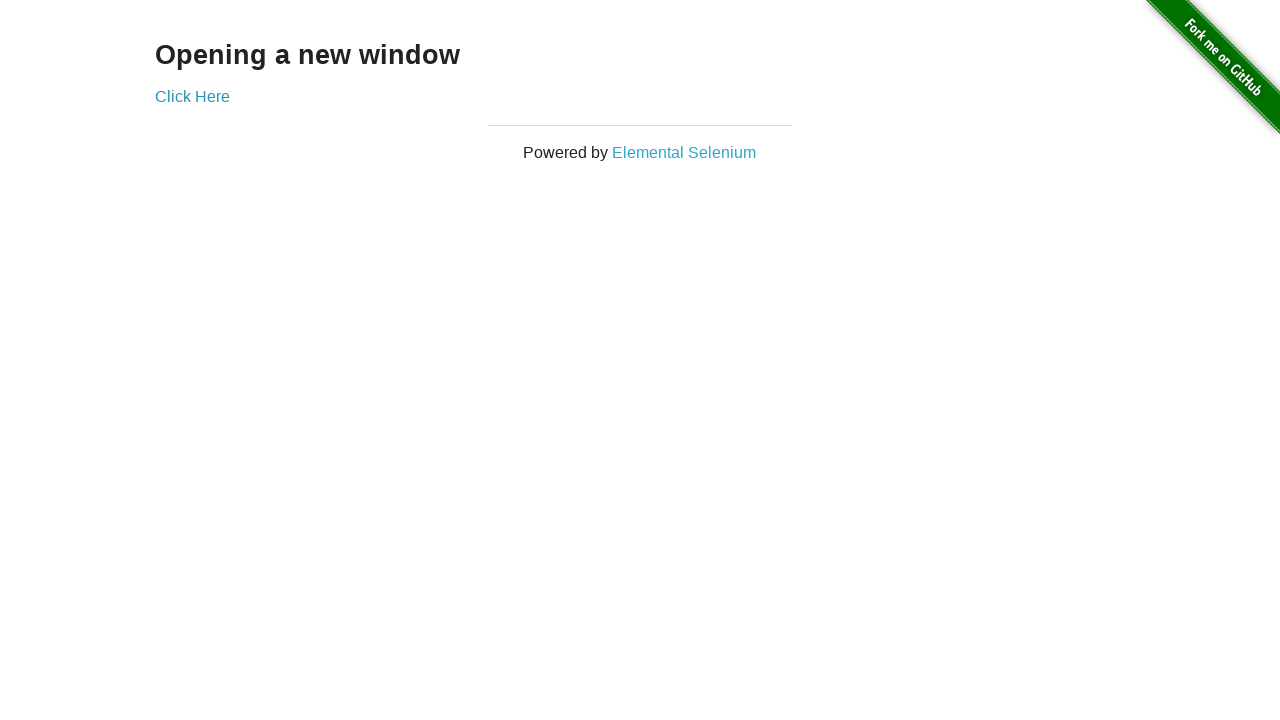

Switched focus to original window
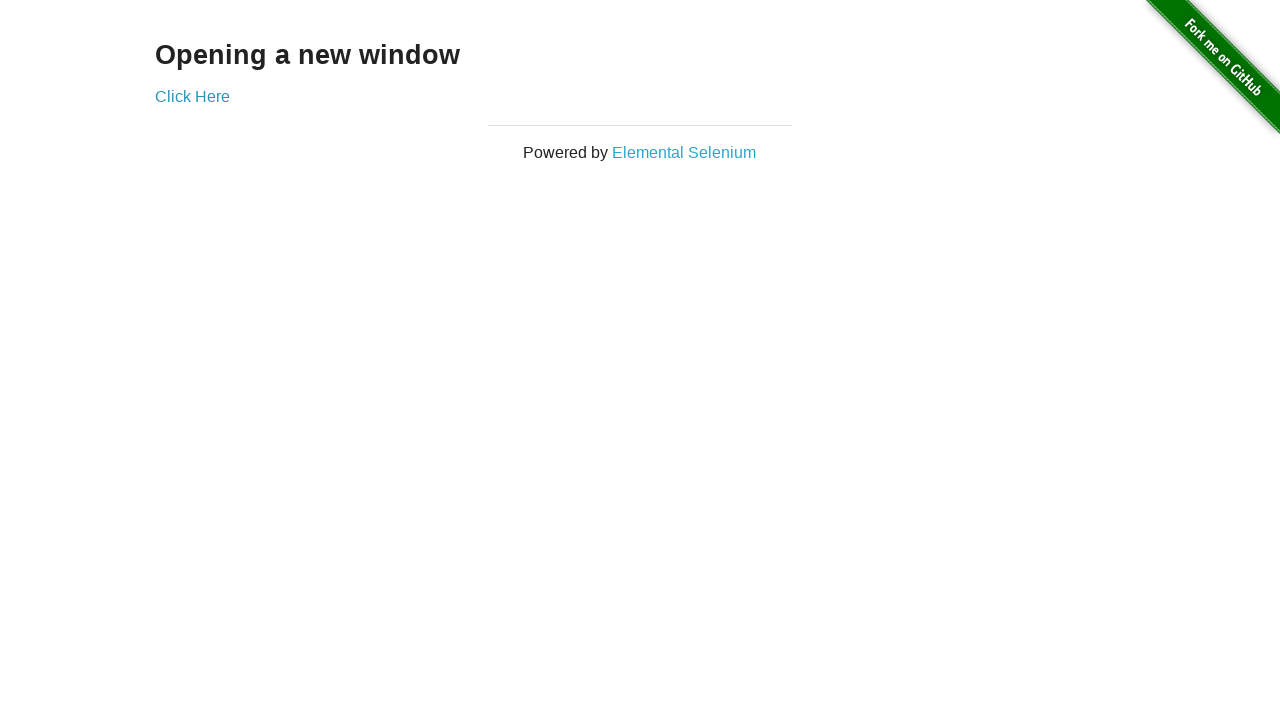

Verified original window title is 'The Internet'
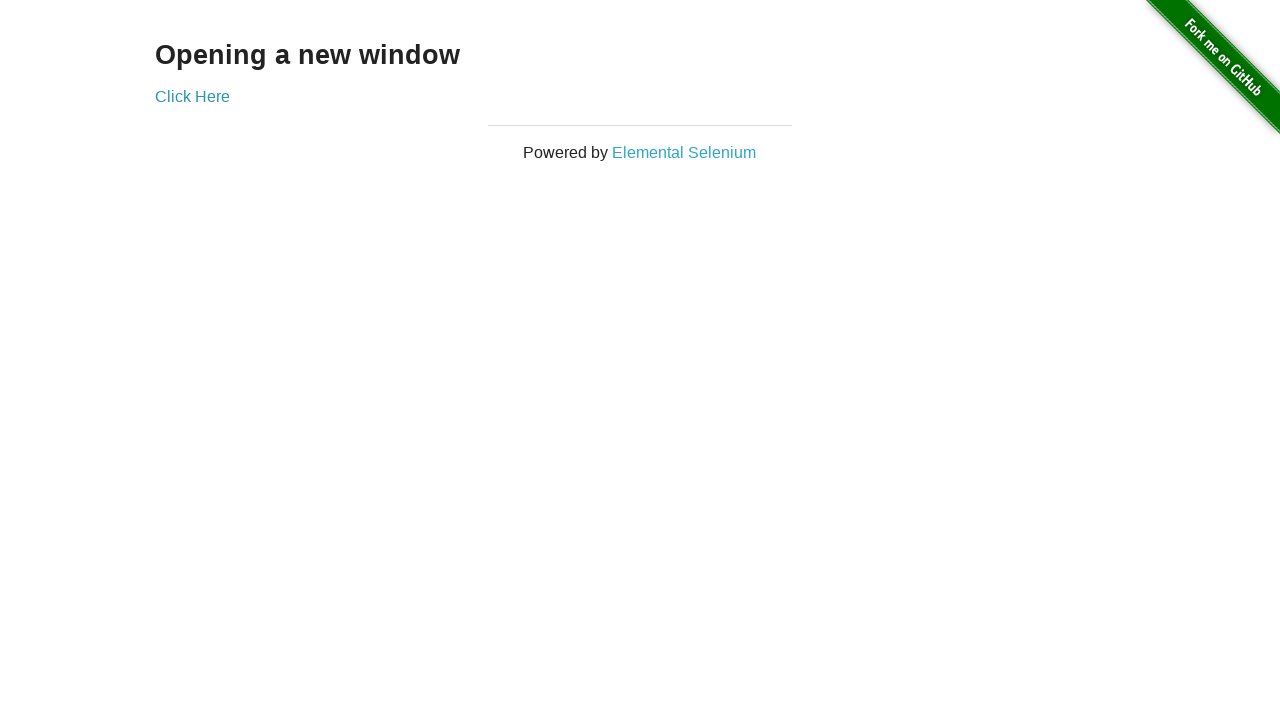

Switched focus to new window
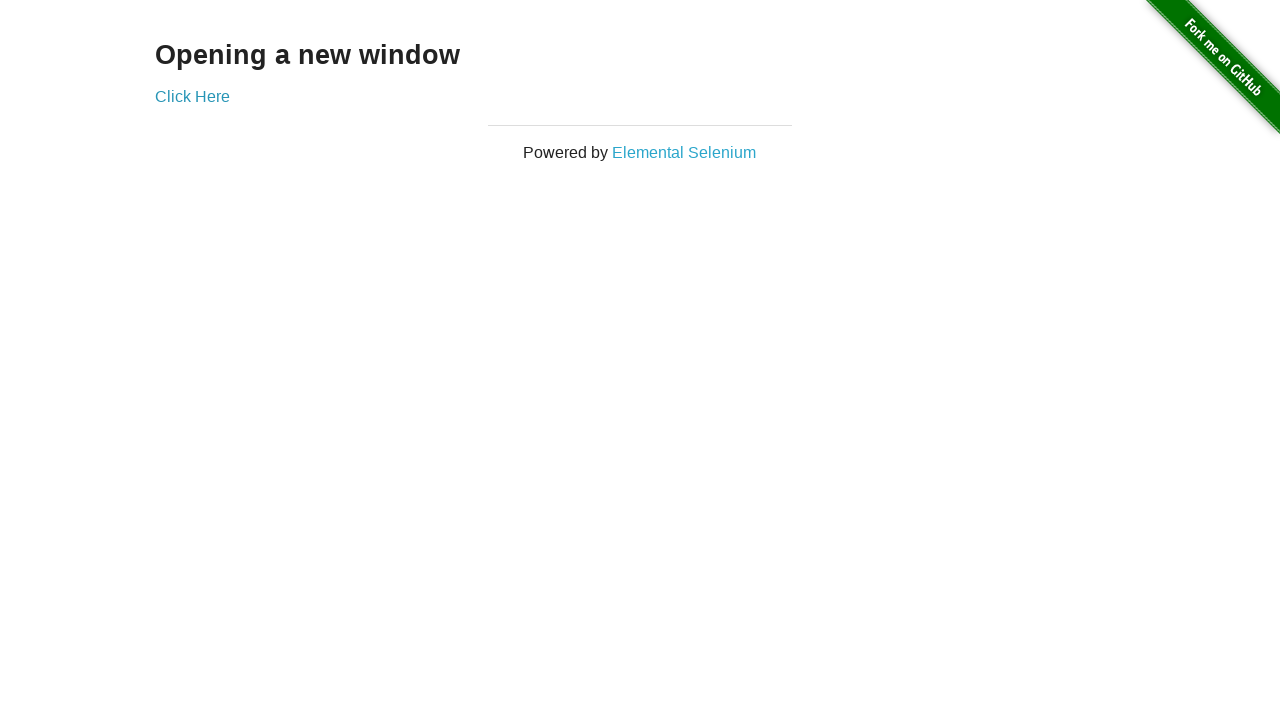

Waited for new window to load
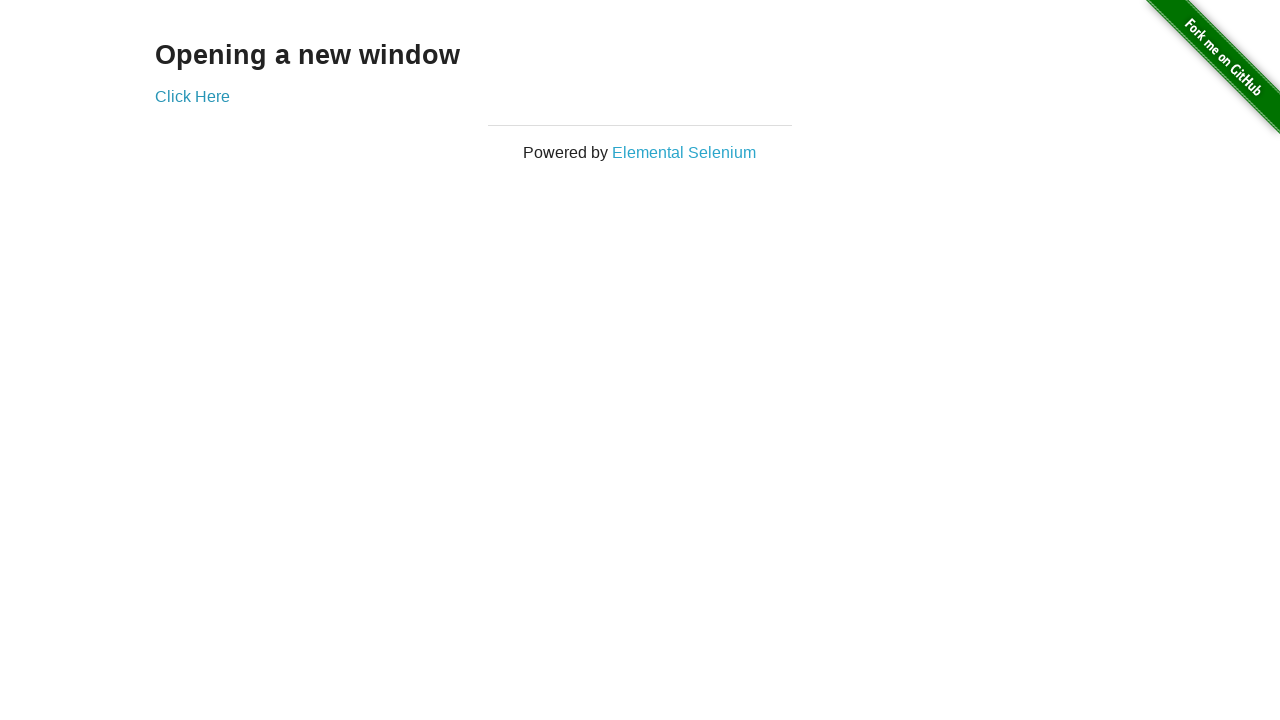

Verified new window title is 'New Window'
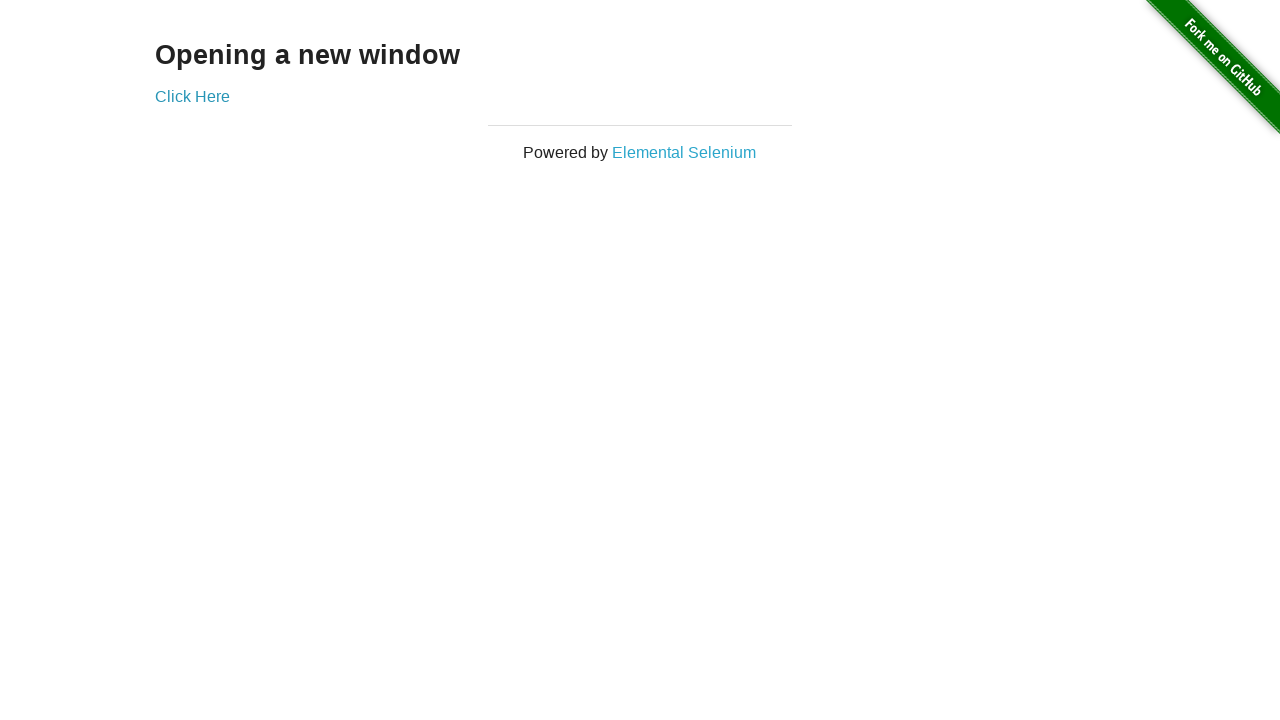

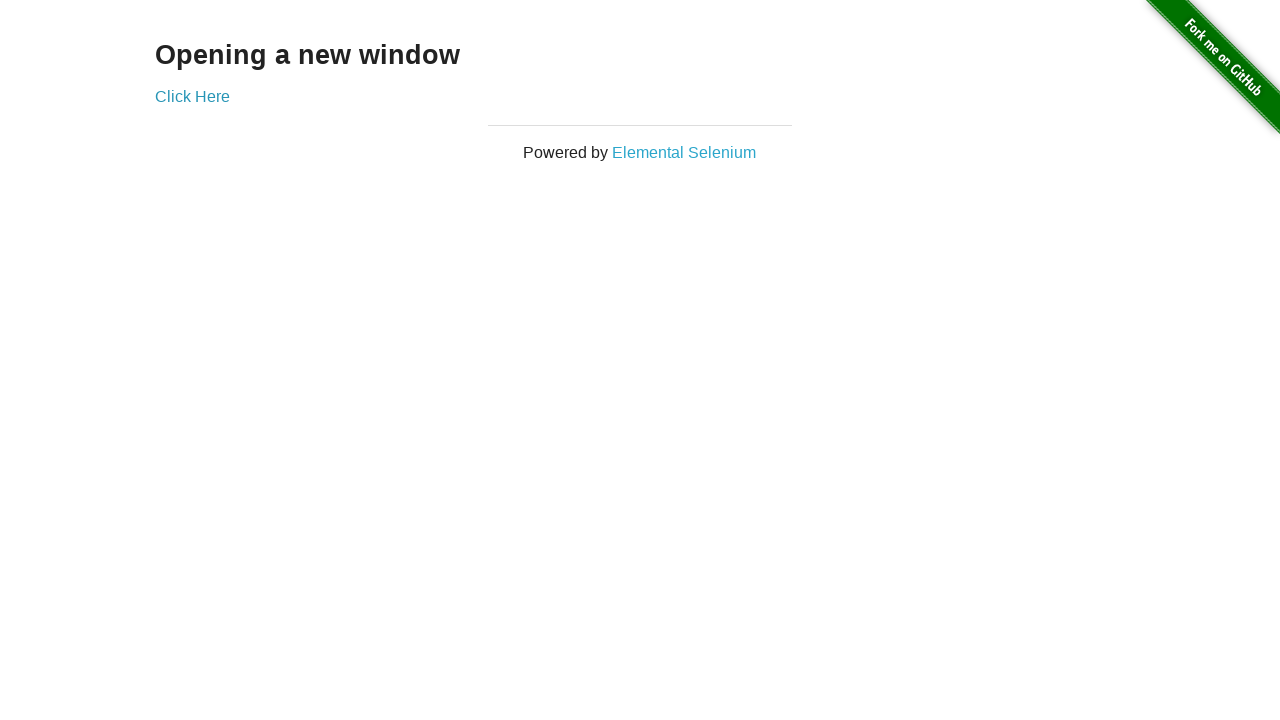